Tests handling a JavaScript prompt box by clicking a button that triggers a prompt dialog and entering text

Starting URL: https://www.lambdatest.com/selenium-playground/javascript-alert-box-demo

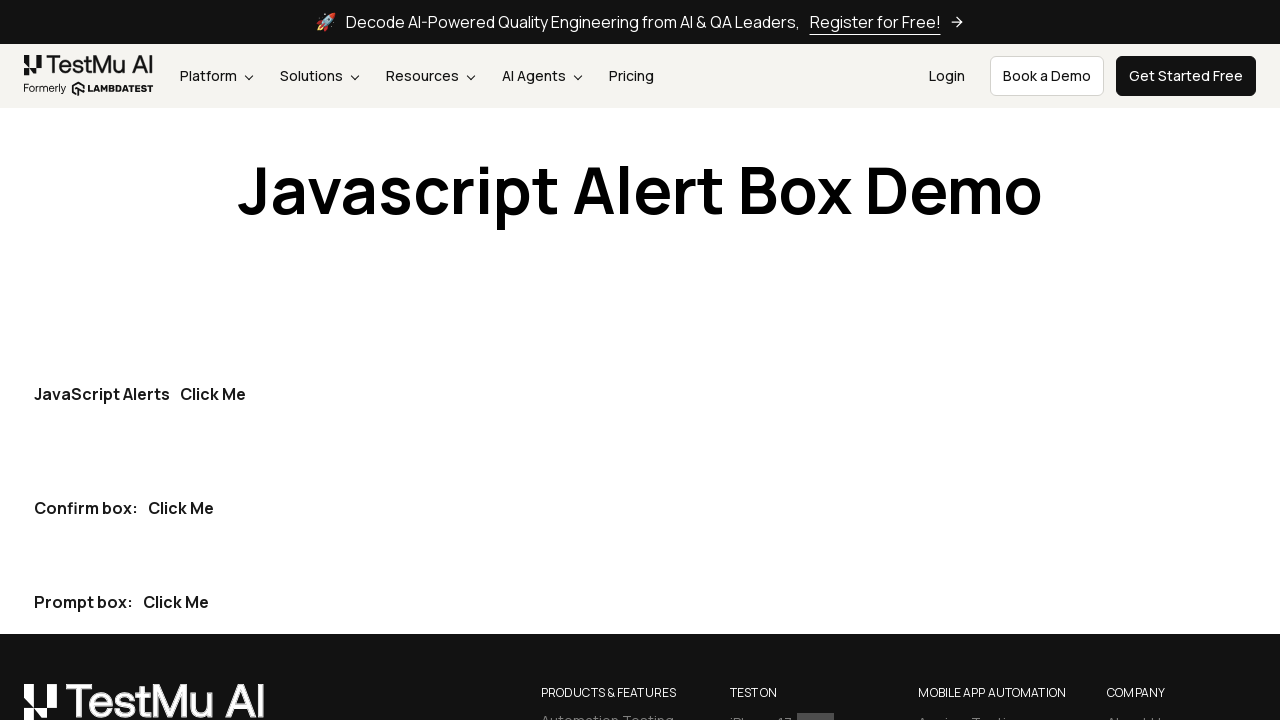

Set up dialog handler to accept prompt with text 'Nidhi Singh'
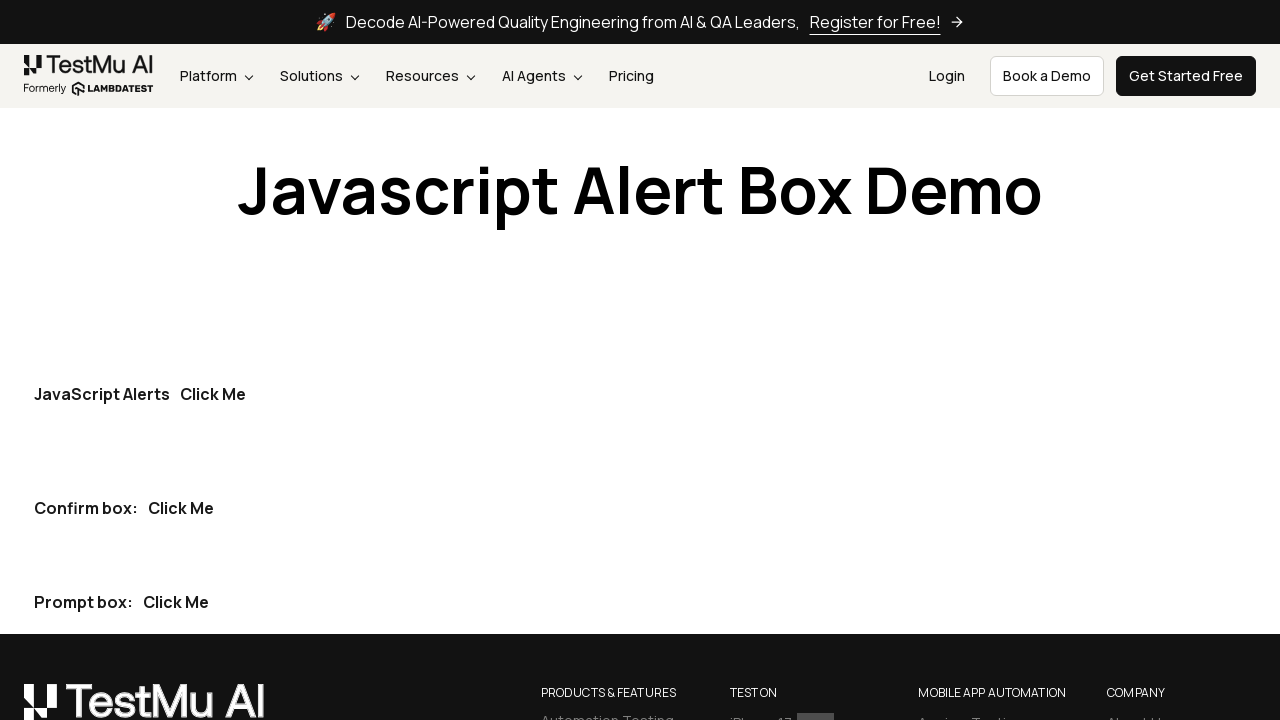

Clicked the third button to trigger prompt dialog at (176, 602) on (//button[contains(@class,'btn btn-dark')])[3]
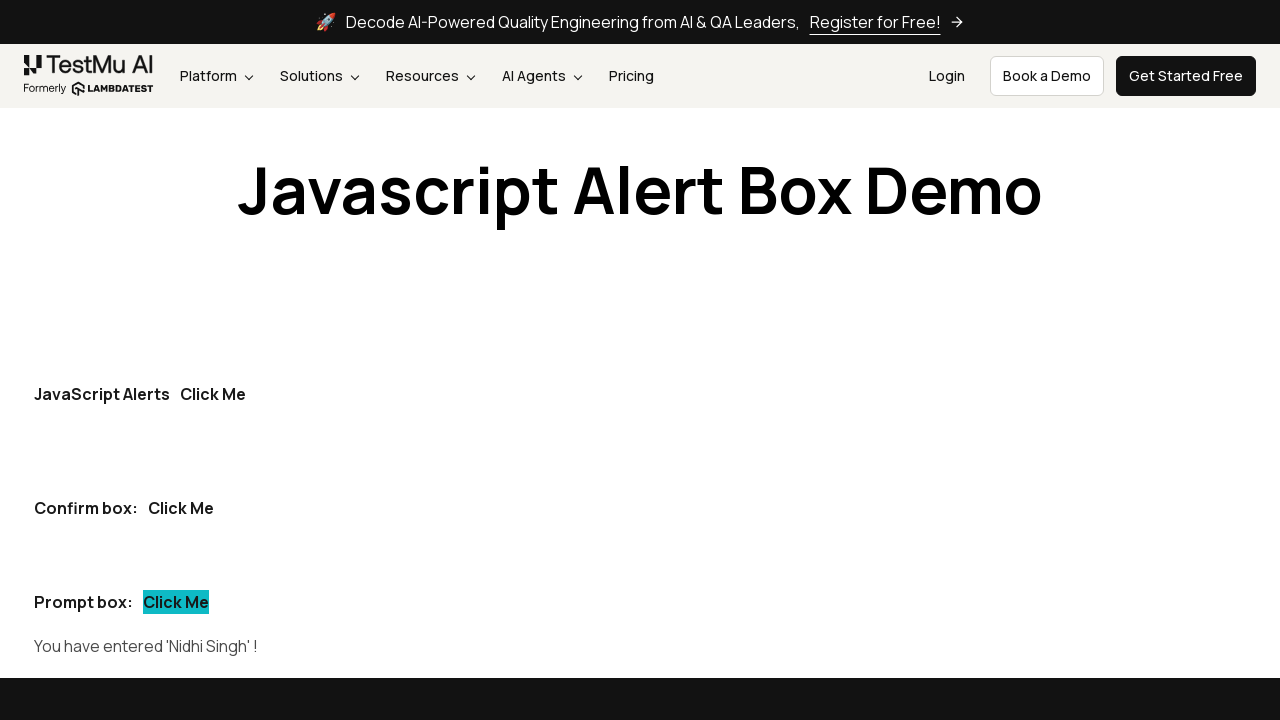

Waited 500ms for dialog to be processed
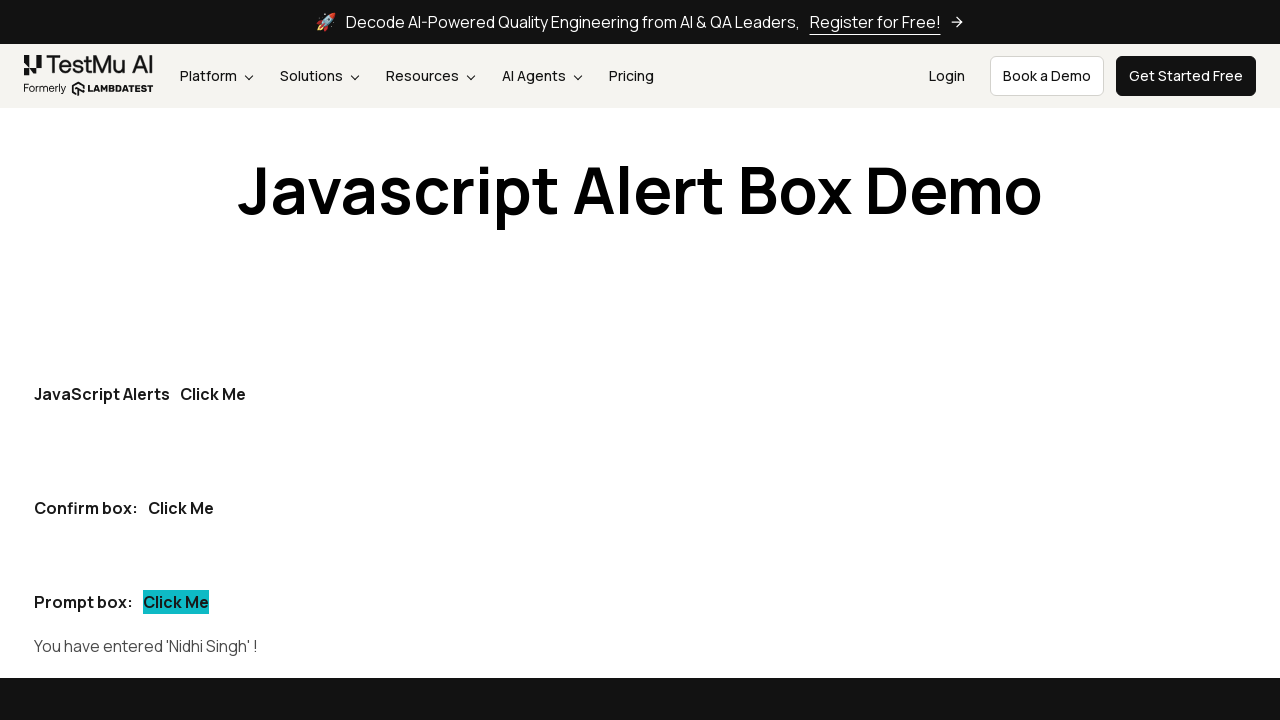

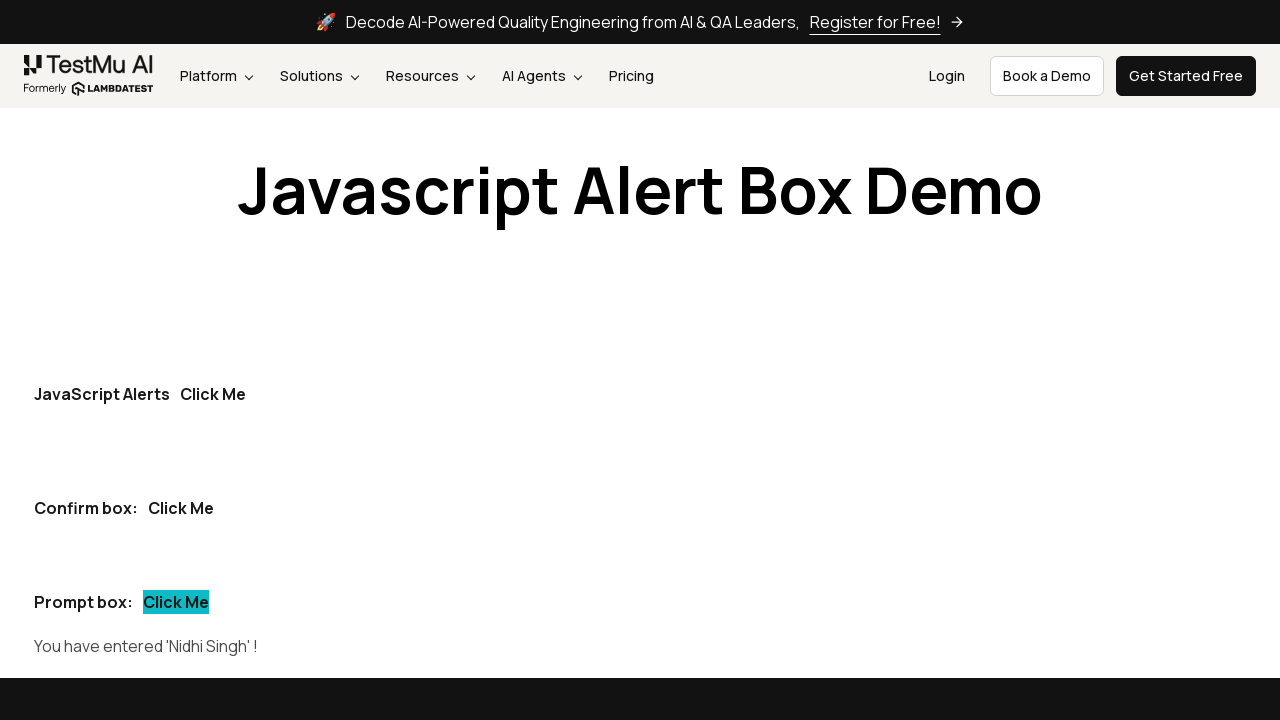